Tests the student registration form on demoqa.com by filling in personal information (name, email, phone, gender, birthdate), selecting subject and hobby, uploading a picture, entering address details, and submitting the form.

Starting URL: https://demoqa.com/automation-practice-form

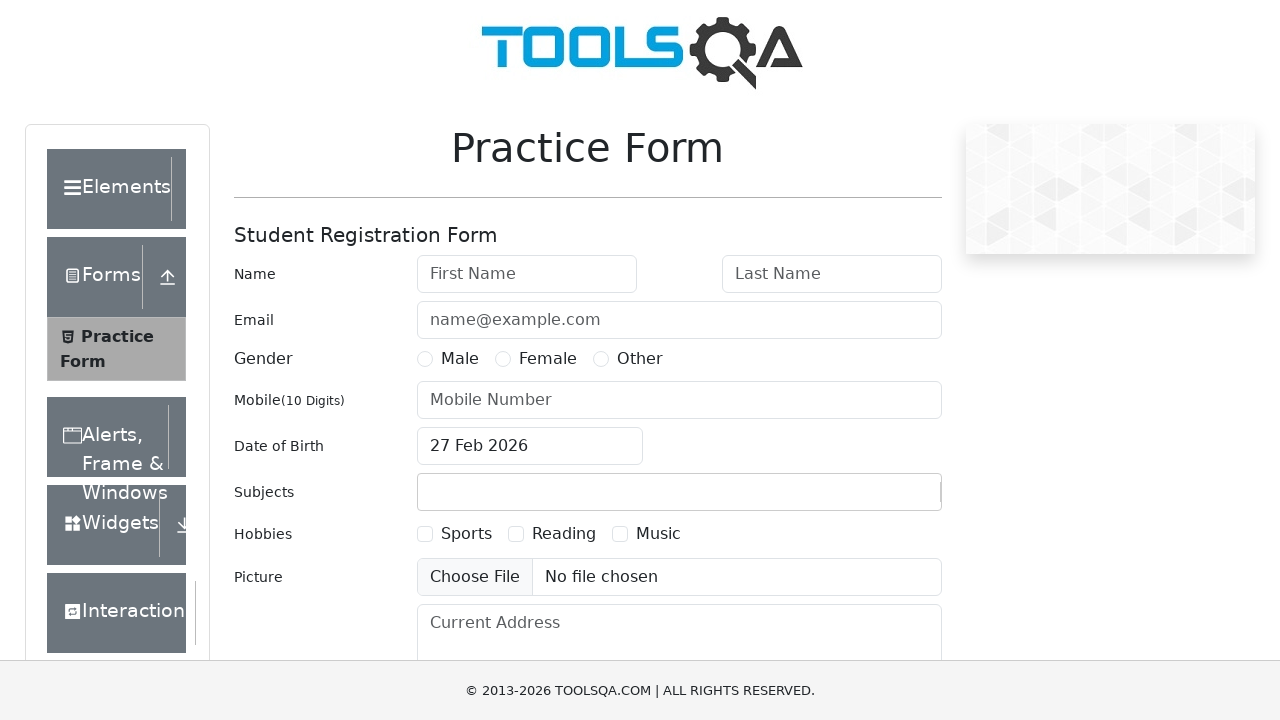

Filled first name field with 'Michael' on #firstName
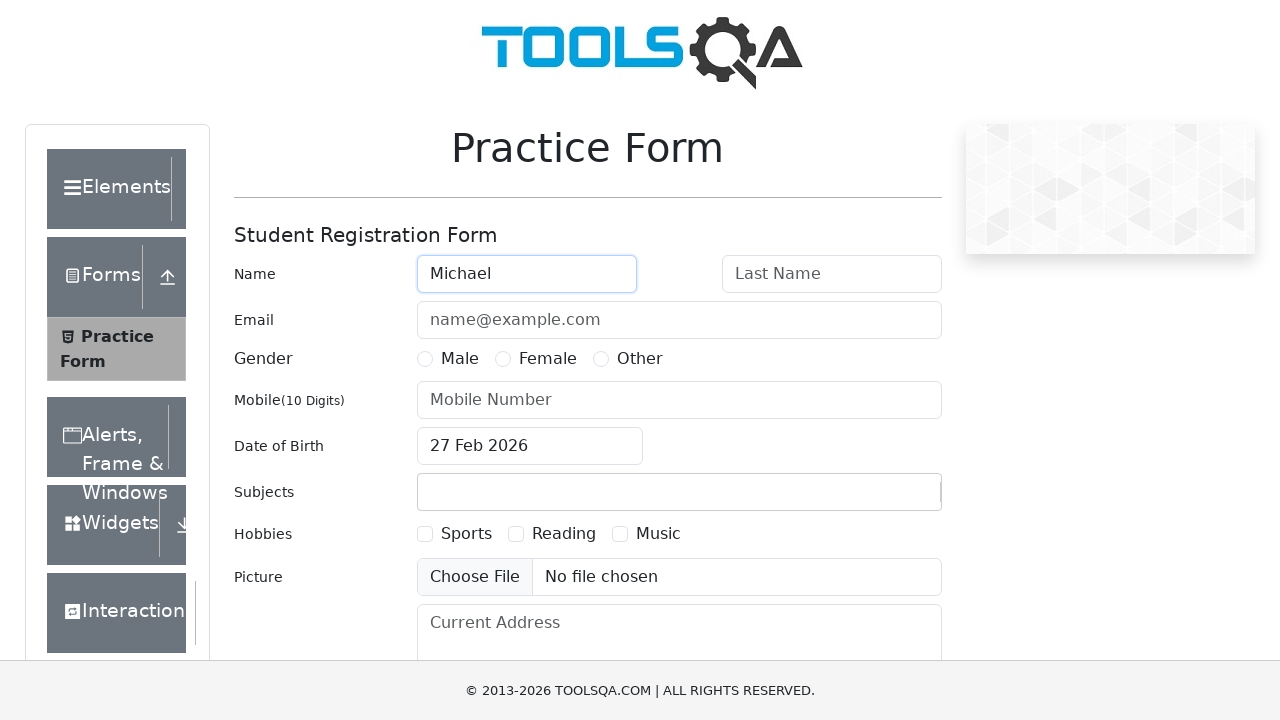

Filled last name field with 'Johnson' on #lastName
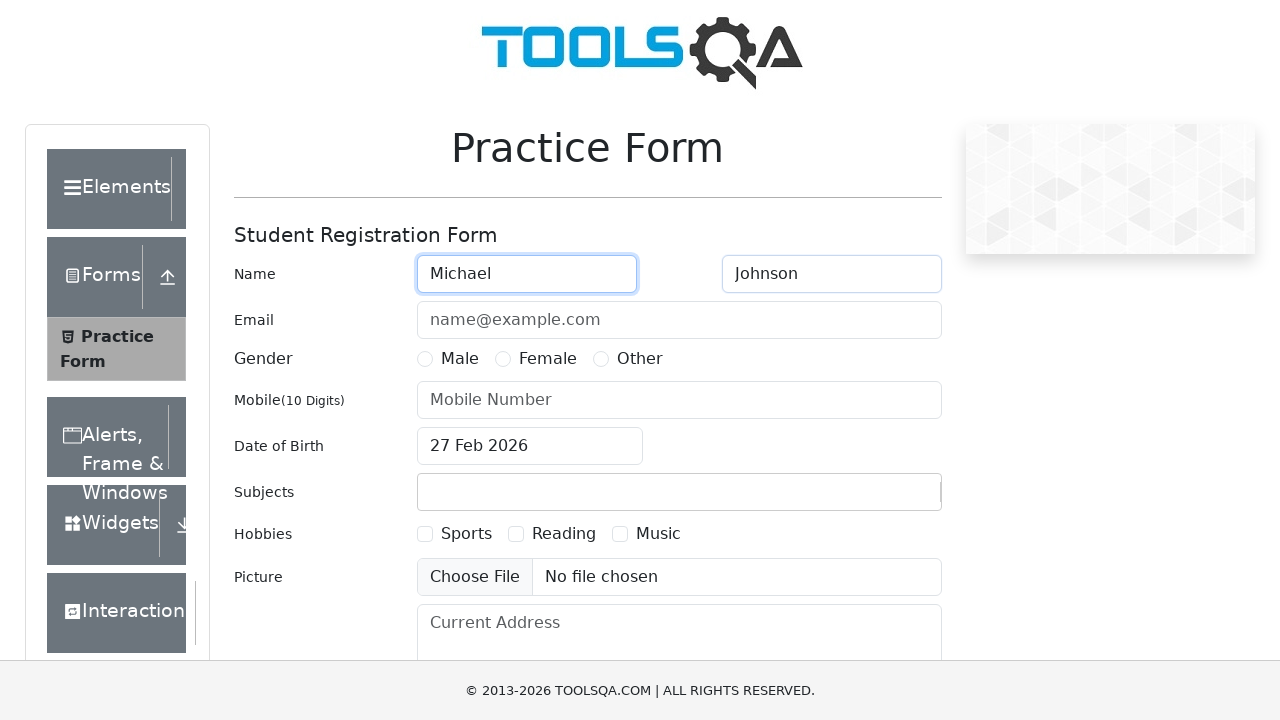

Filled email field with 'michael.johnson@example.com' on #userEmail
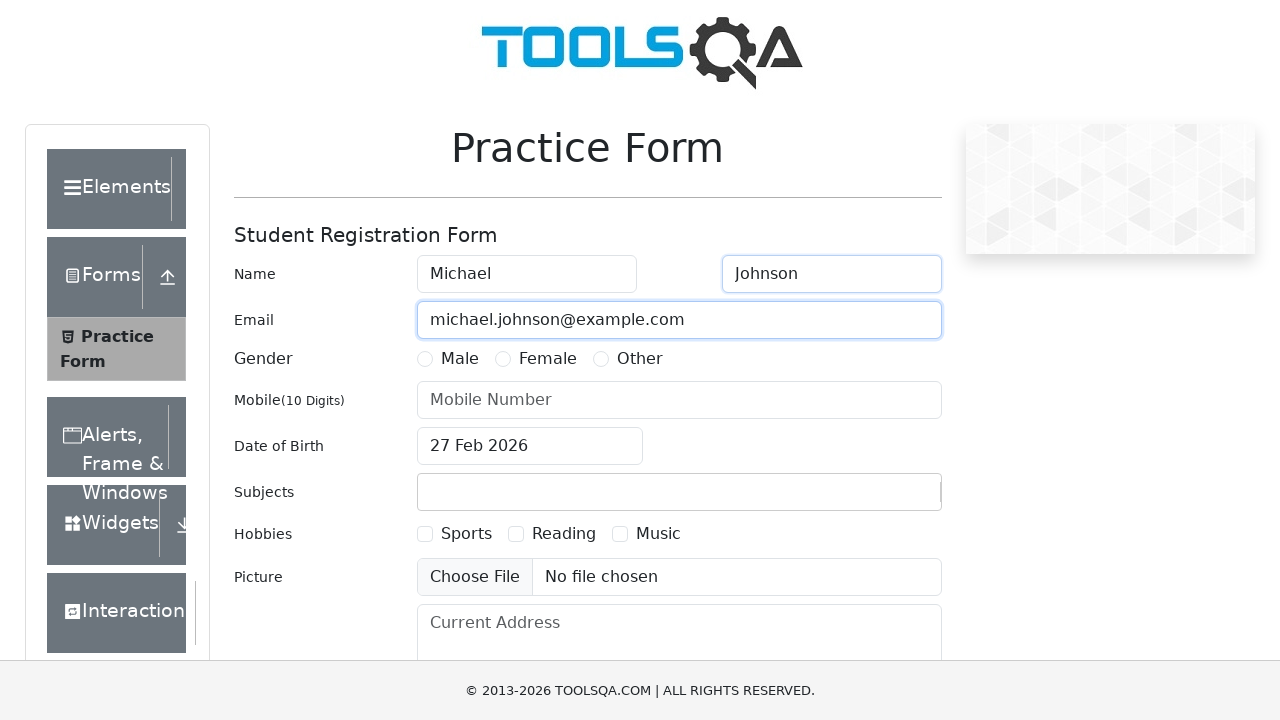

Selected 'Male' gender option at (460, 359) on label[for='gender-radio-1']
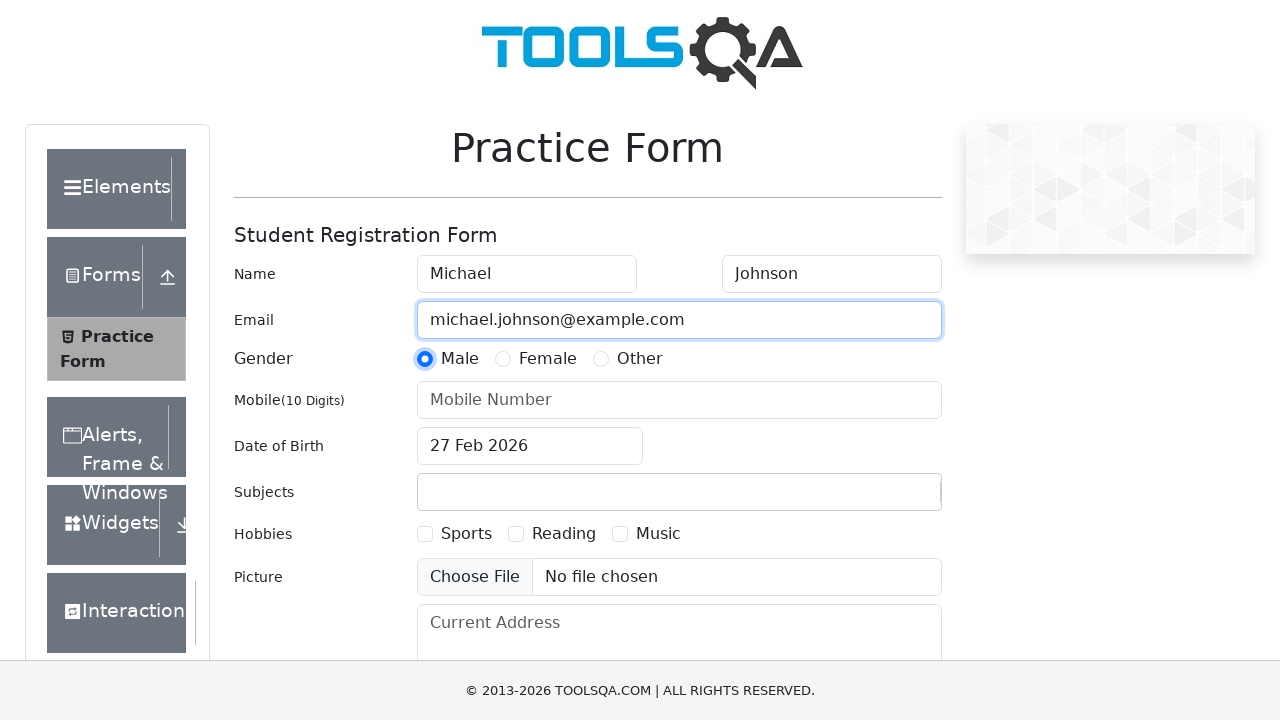

Filled phone number field with '5551234567' on #userNumber
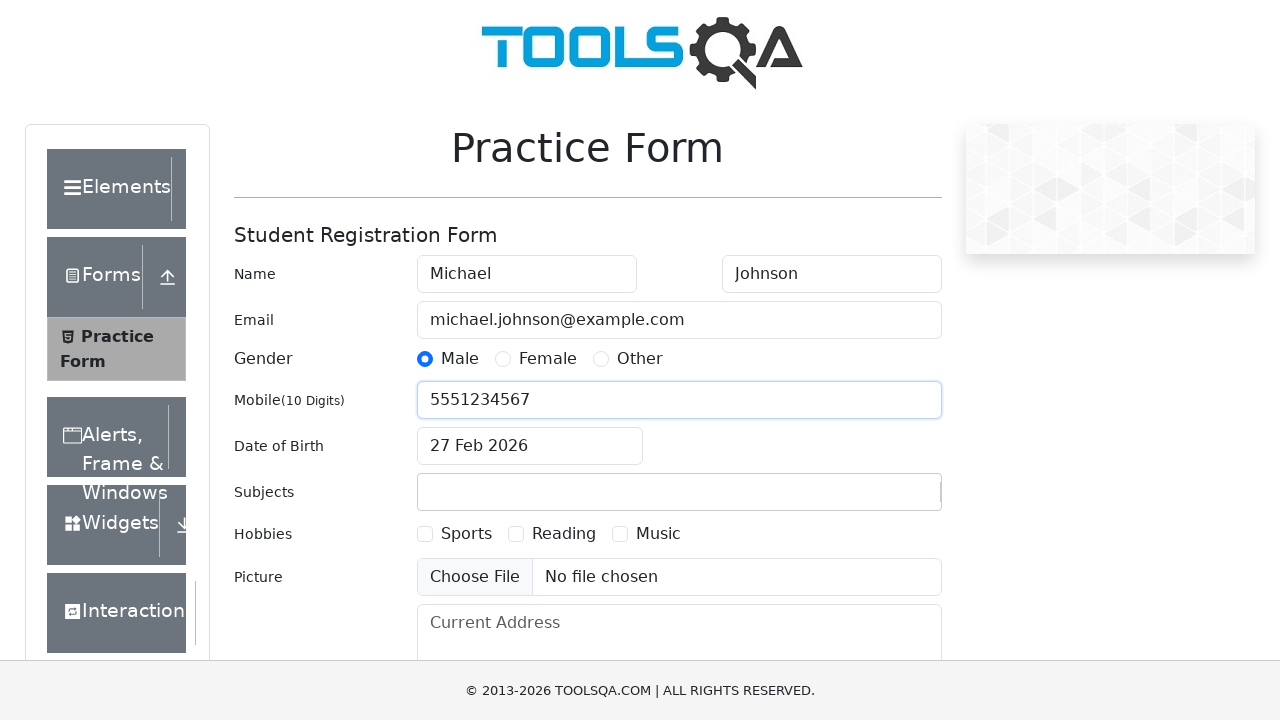

Opened date picker for birth date at (530, 446) on #dateOfBirthInput
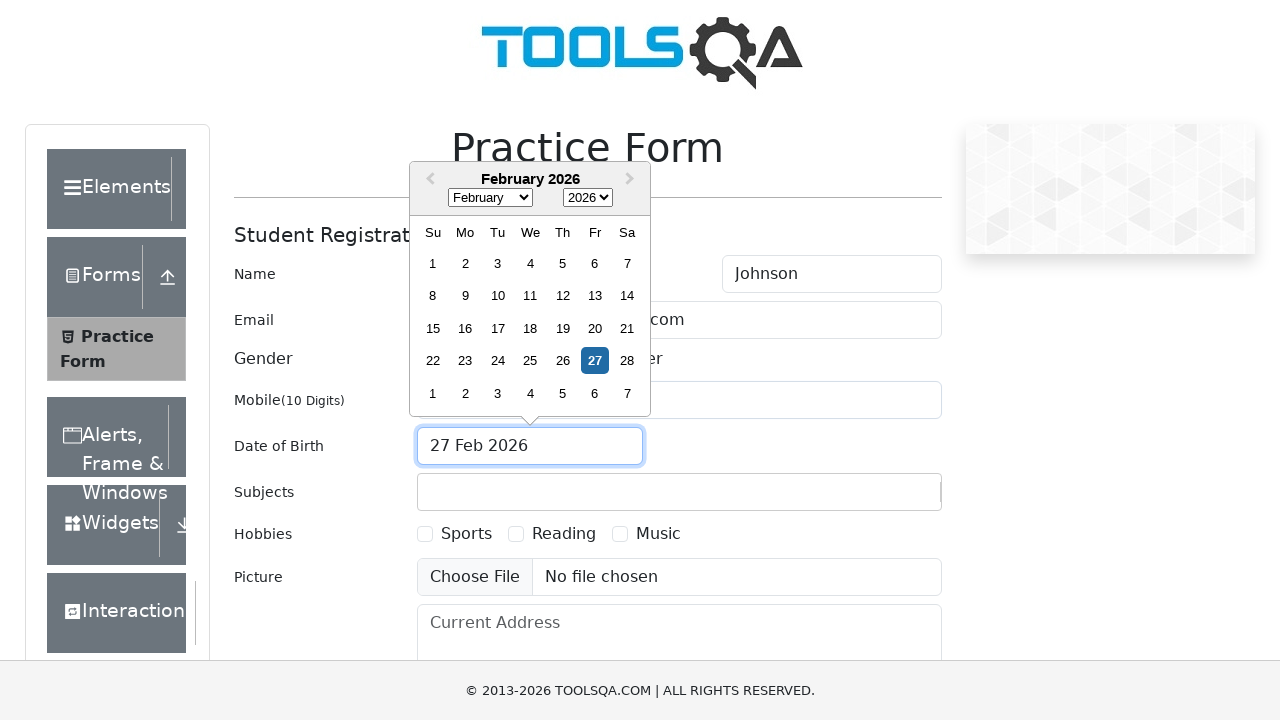

Selected month 'July' in date picker on .react-datepicker__month-select
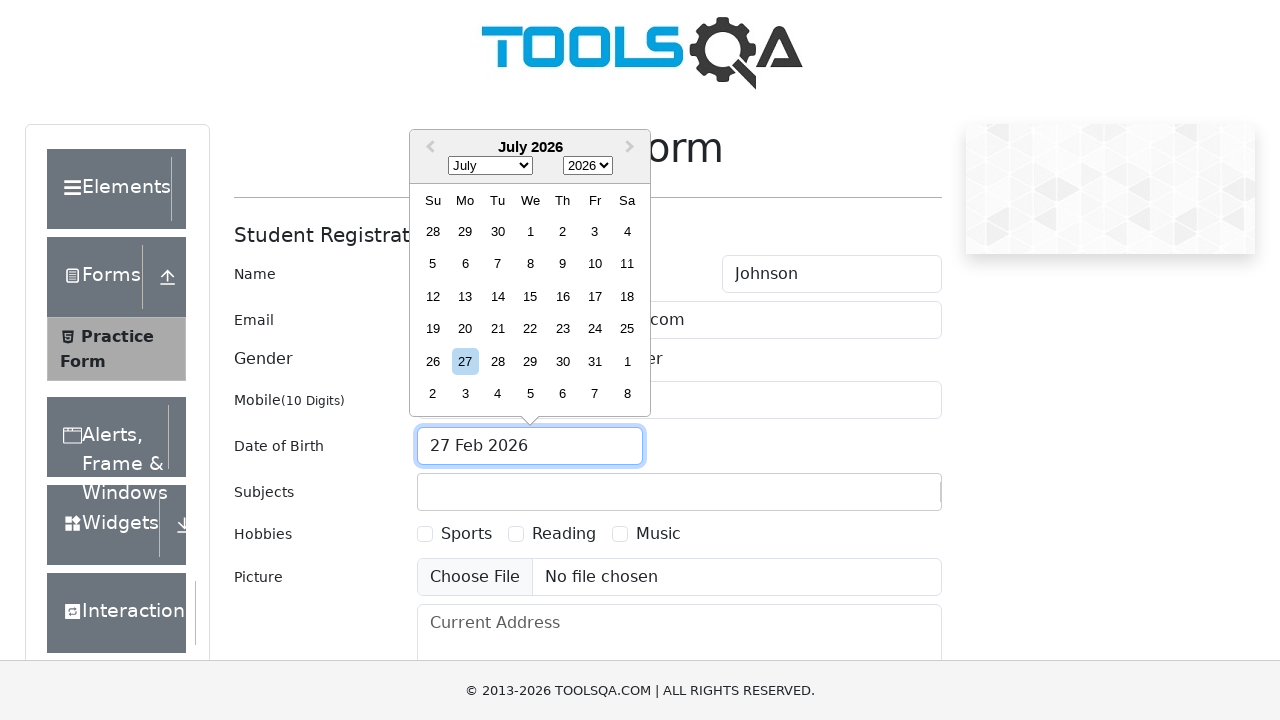

Selected year '1990' in date picker on .react-datepicker__year-select
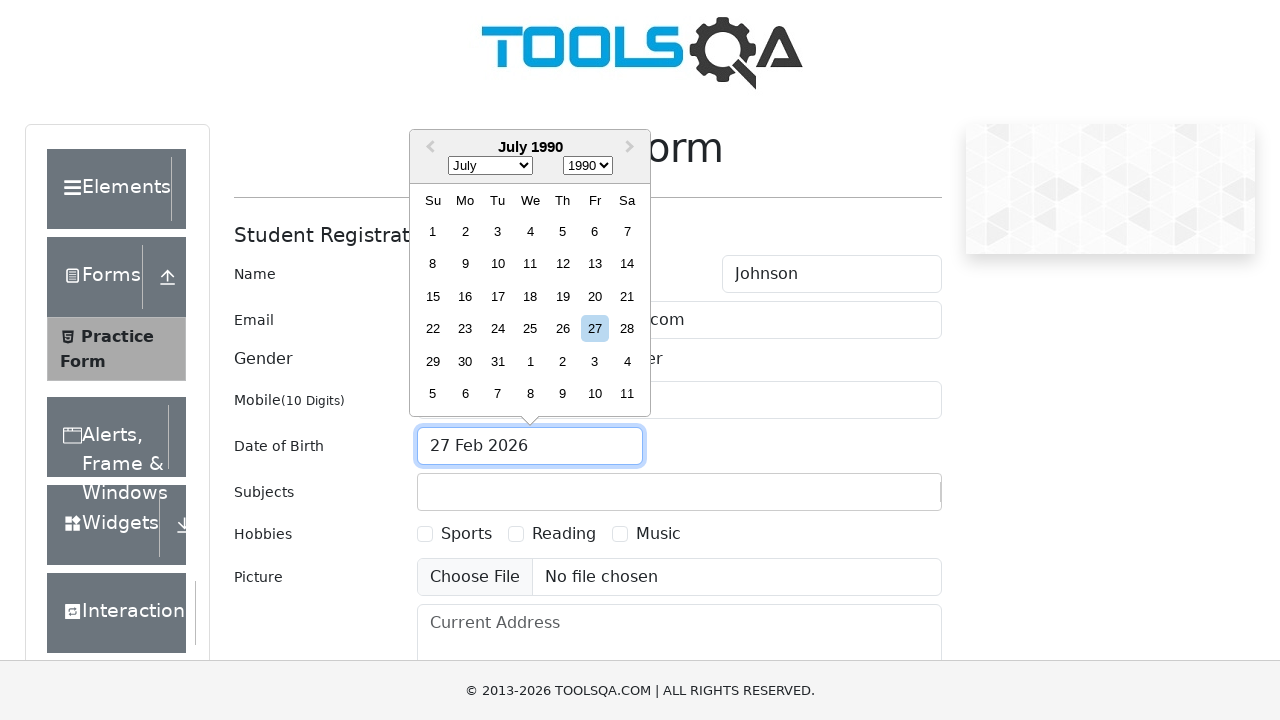

Selected day '19' from date picker at (562, 296) on .react-datepicker__day--019:not(.react-datepicker__day--outside-month)
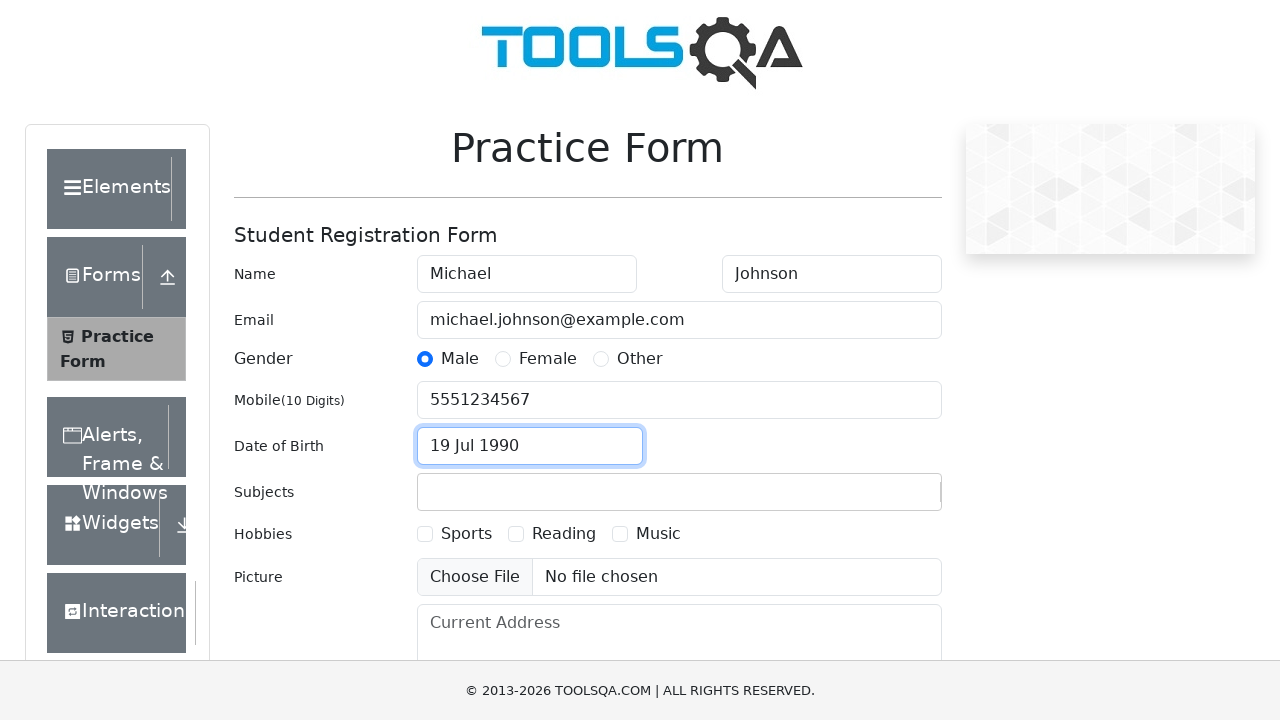

Clicked on subjects input field at (430, 492) on #subjectsInput
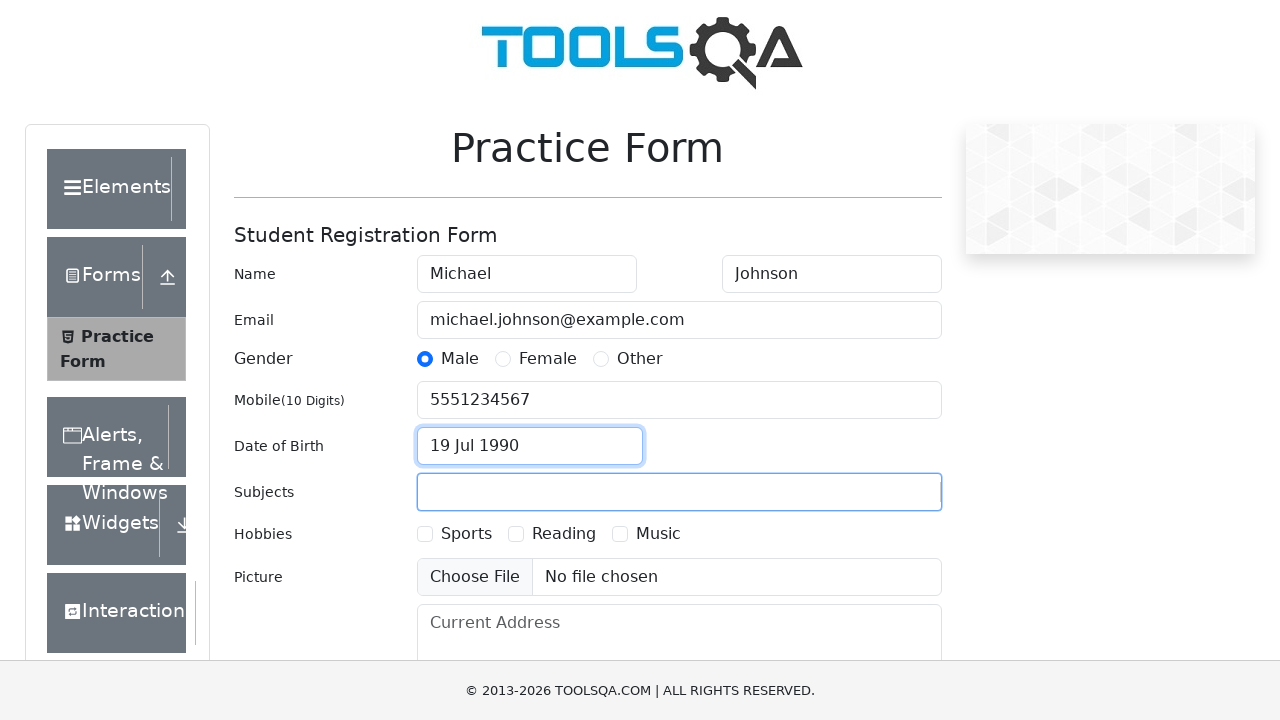

Typed 'English' in subjects field on #subjectsInput
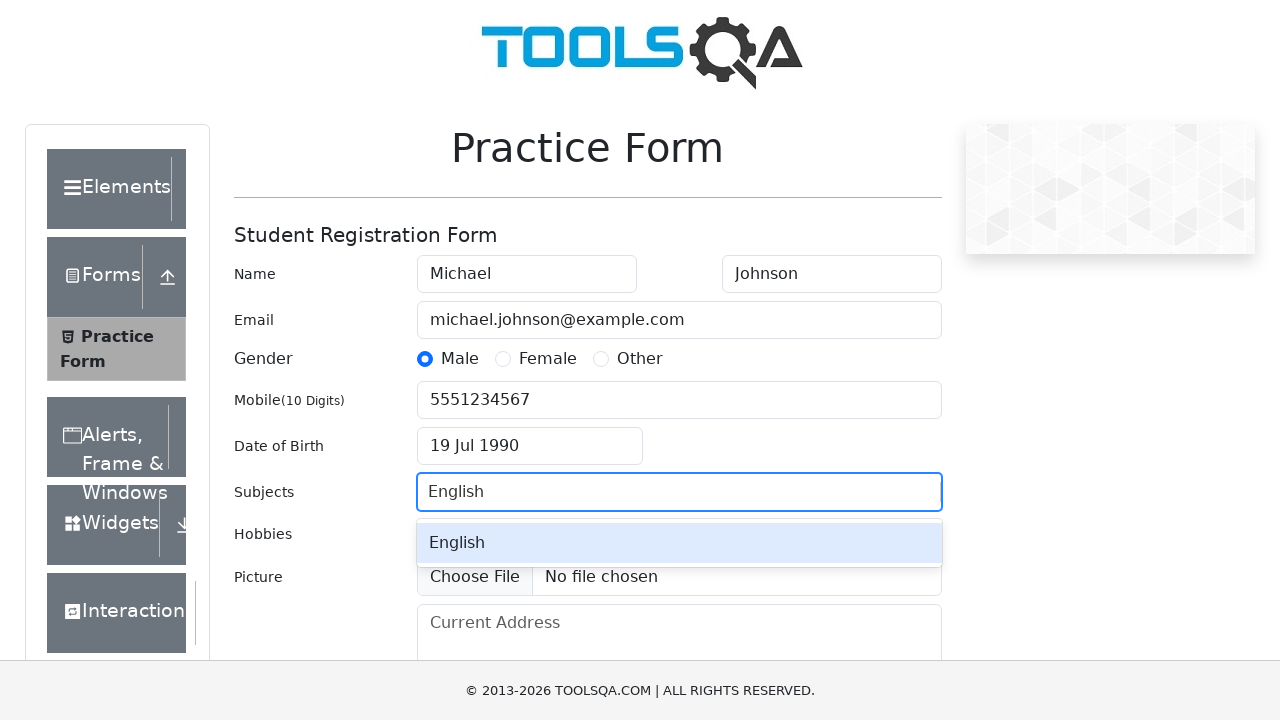

Selected 'English' from autocomplete suggestions at (679, 543) on .subjects-auto-complete__option
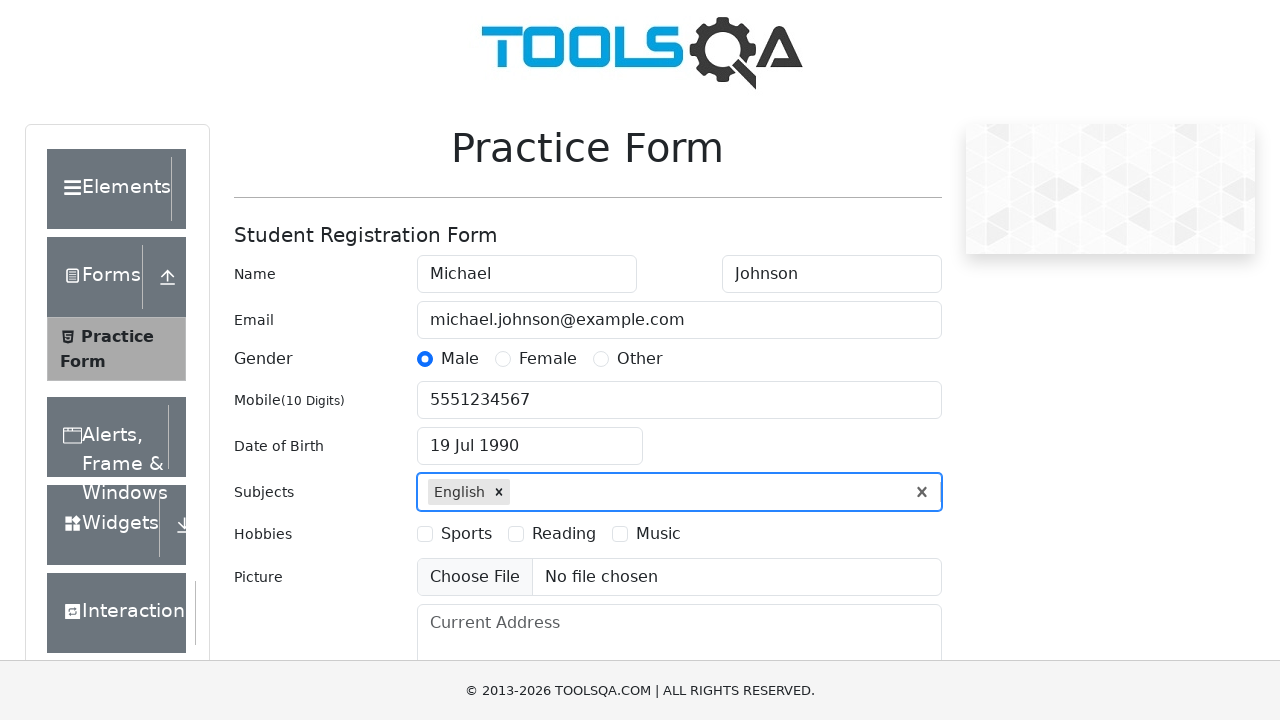

Selected 'Reading' hobby checkbox at (564, 534) on label[for='hobbies-checkbox-2']
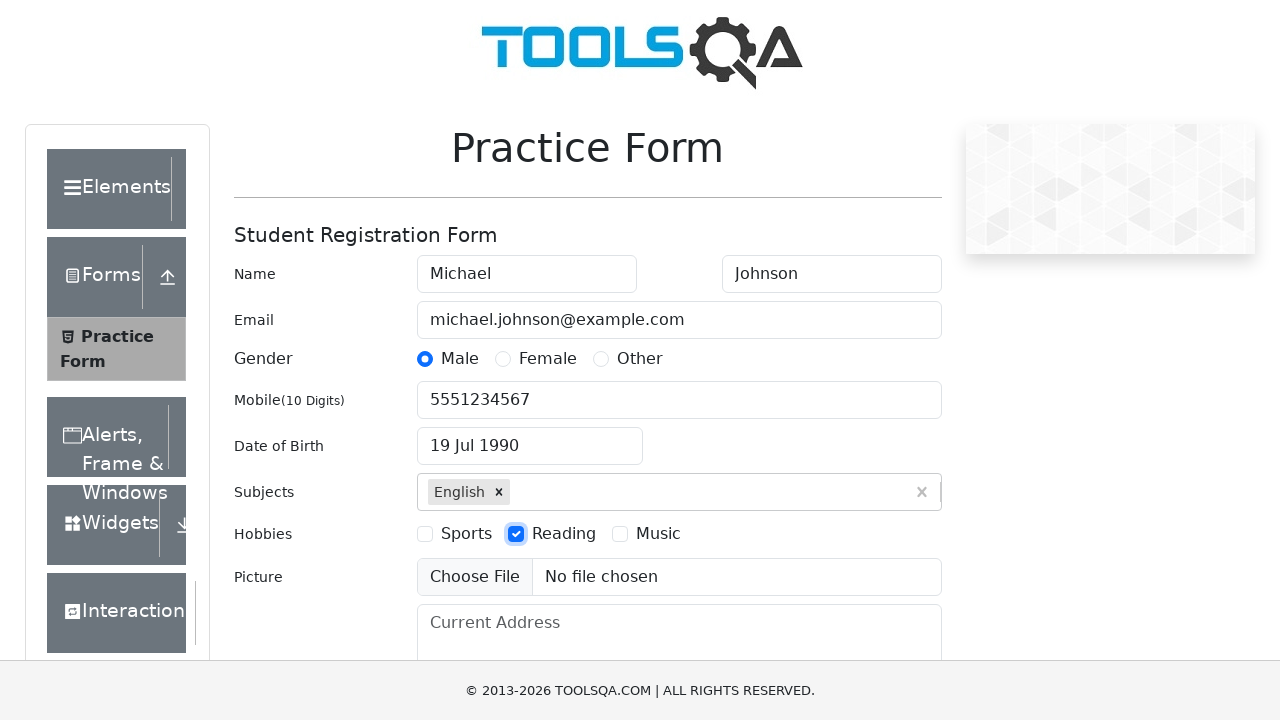

Filled current address field with '742 Evergreen Terrace, Springfield, IL 62704' on #currentAddress
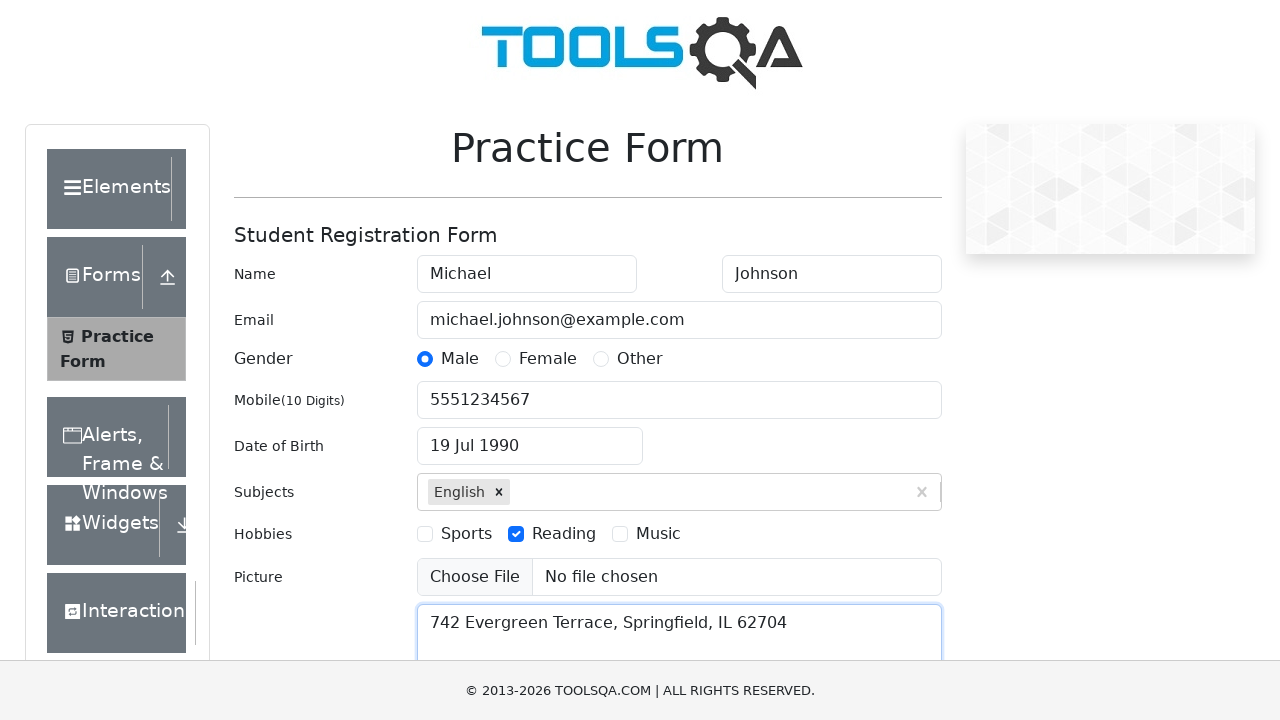

Opened state dropdown at (527, 437) on #state
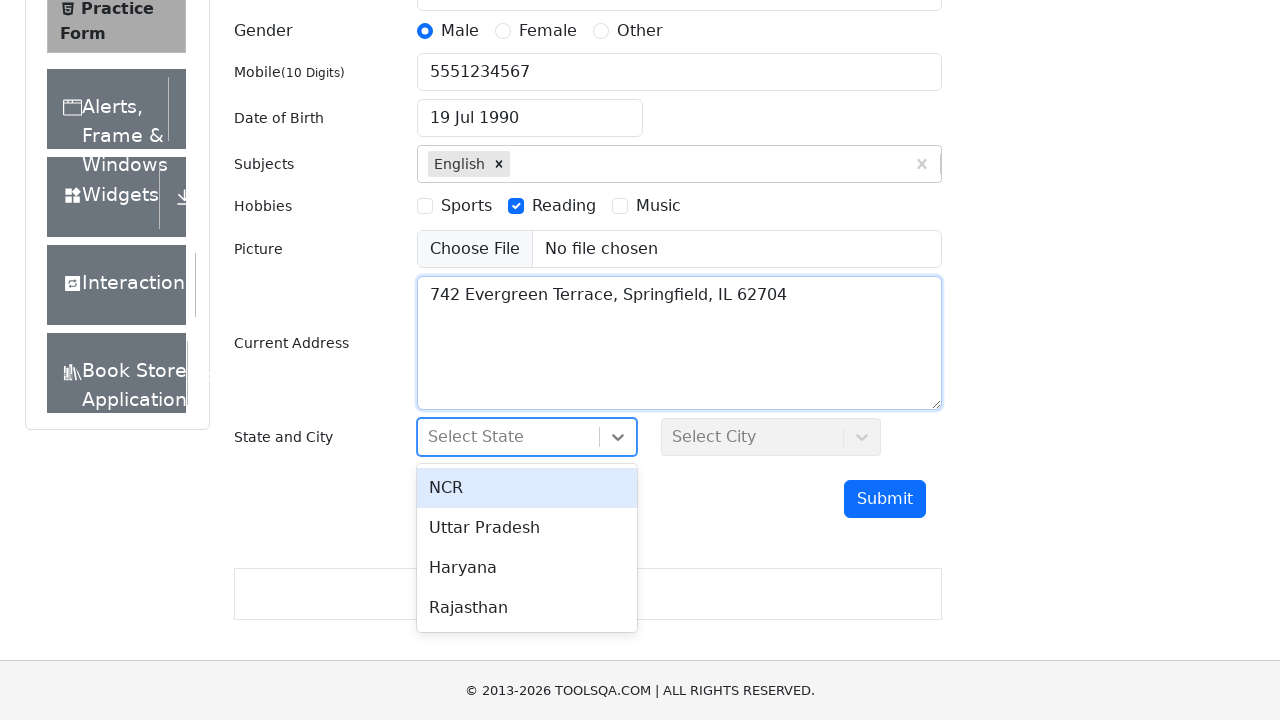

Selected 'Haryana' from state dropdown at (527, 568) on #react-select-3-option-2
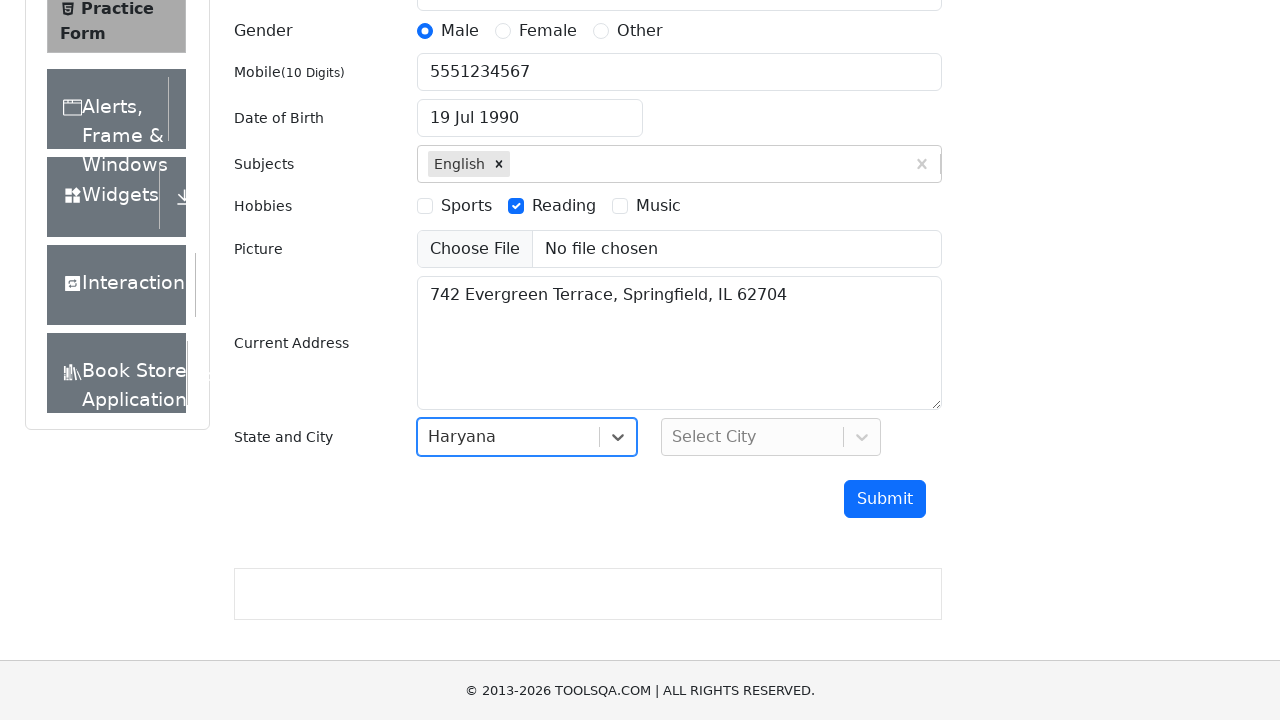

Opened city dropdown at (771, 437) on #city
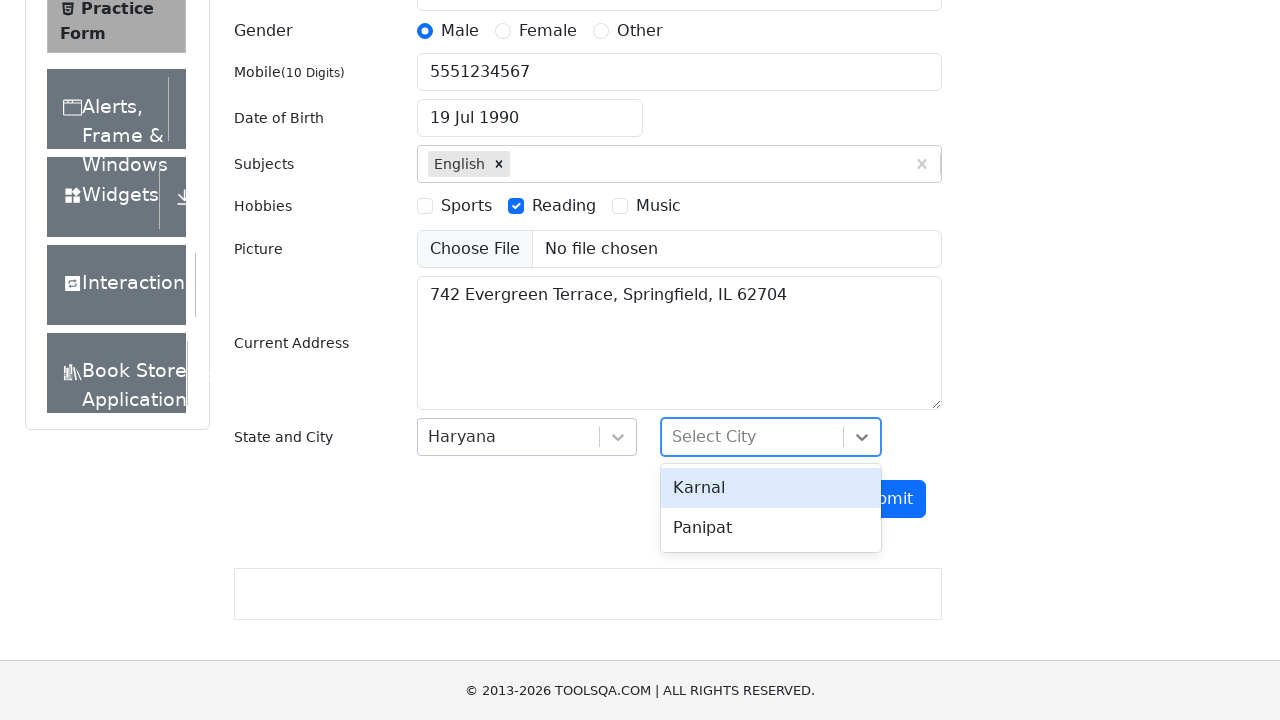

Selected 'Karnal' from city dropdown at (771, 488) on #react-select-4-option-0
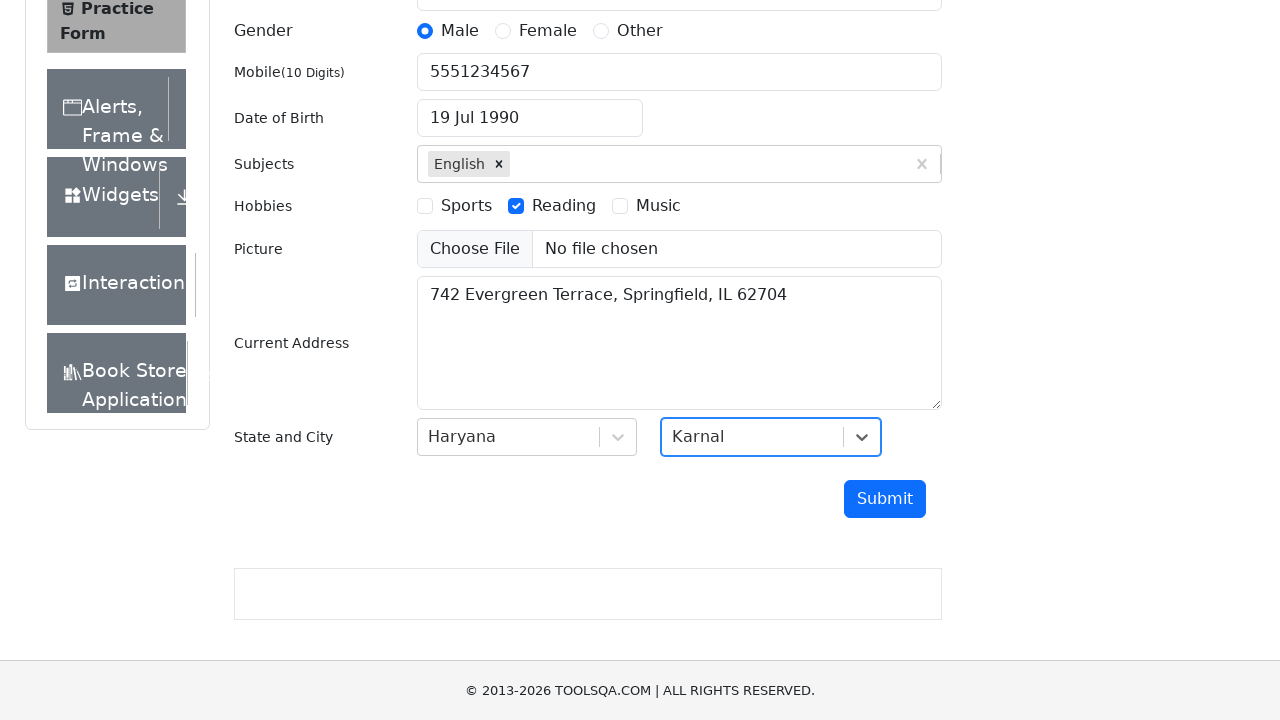

Clicked submit button to submit the registration form at (885, 499) on #submit
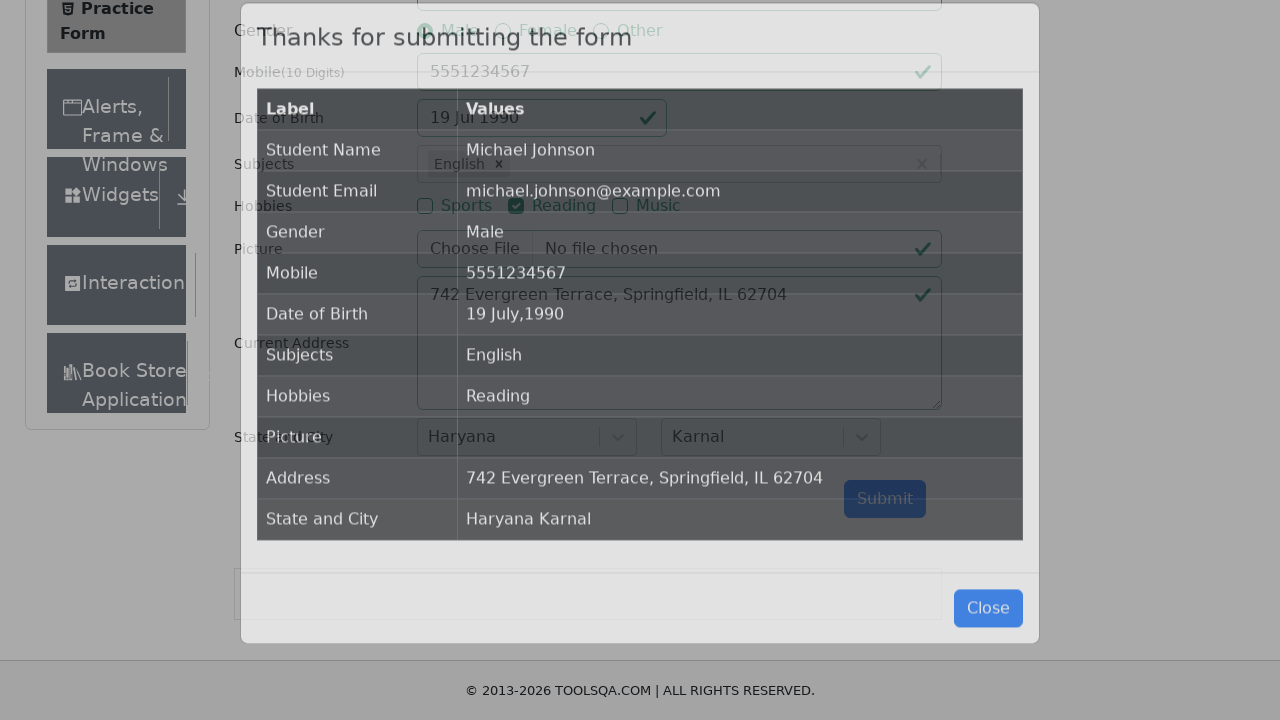

Form submission confirmation modal appeared
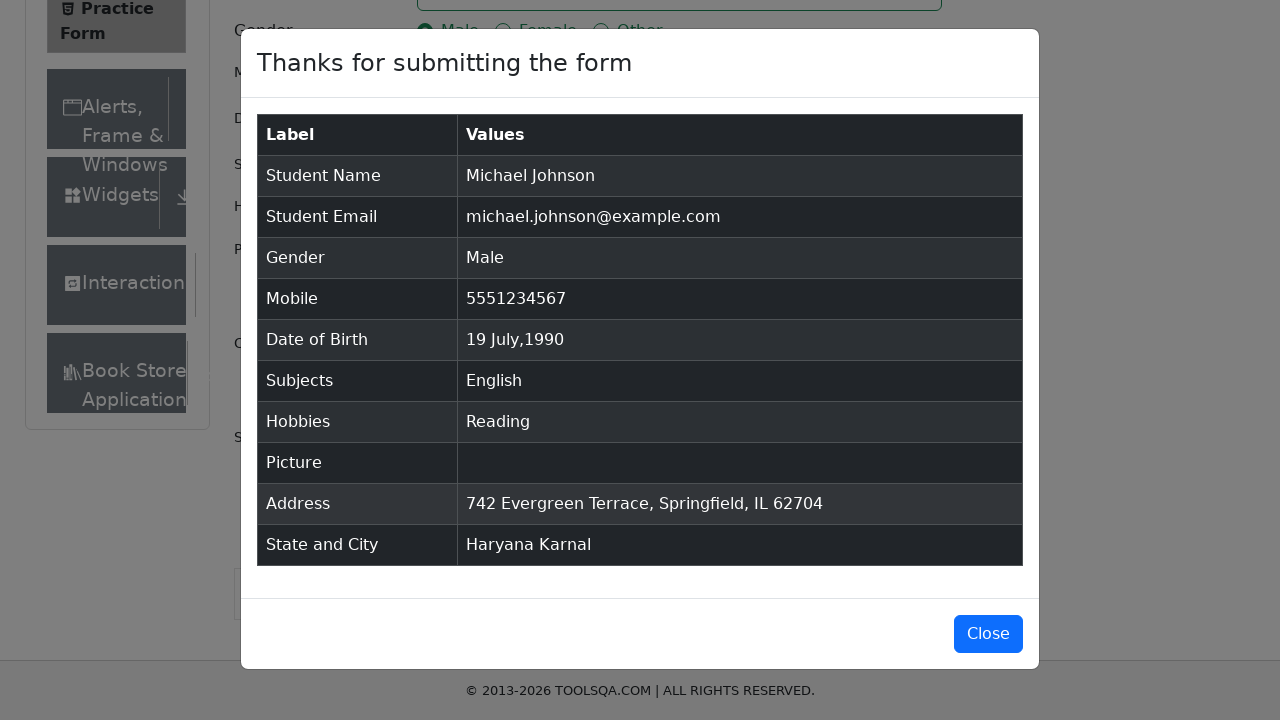

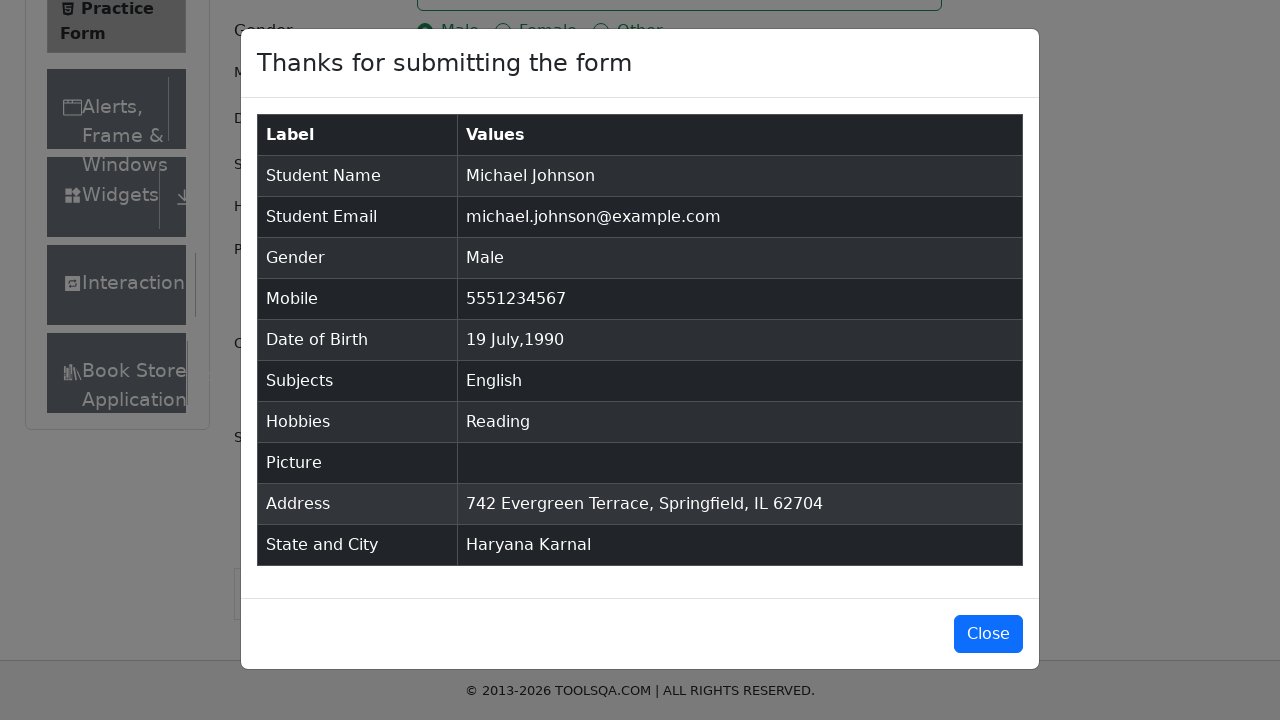